Tests form submission validation by filling out all form fields except zip code, submitting the form, and verifying that the empty zip code field is highlighted red (error) while all other filled fields are highlighted green (success).

Starting URL: https://bonigarcia.dev/selenium-webdriver-java/data-types.html

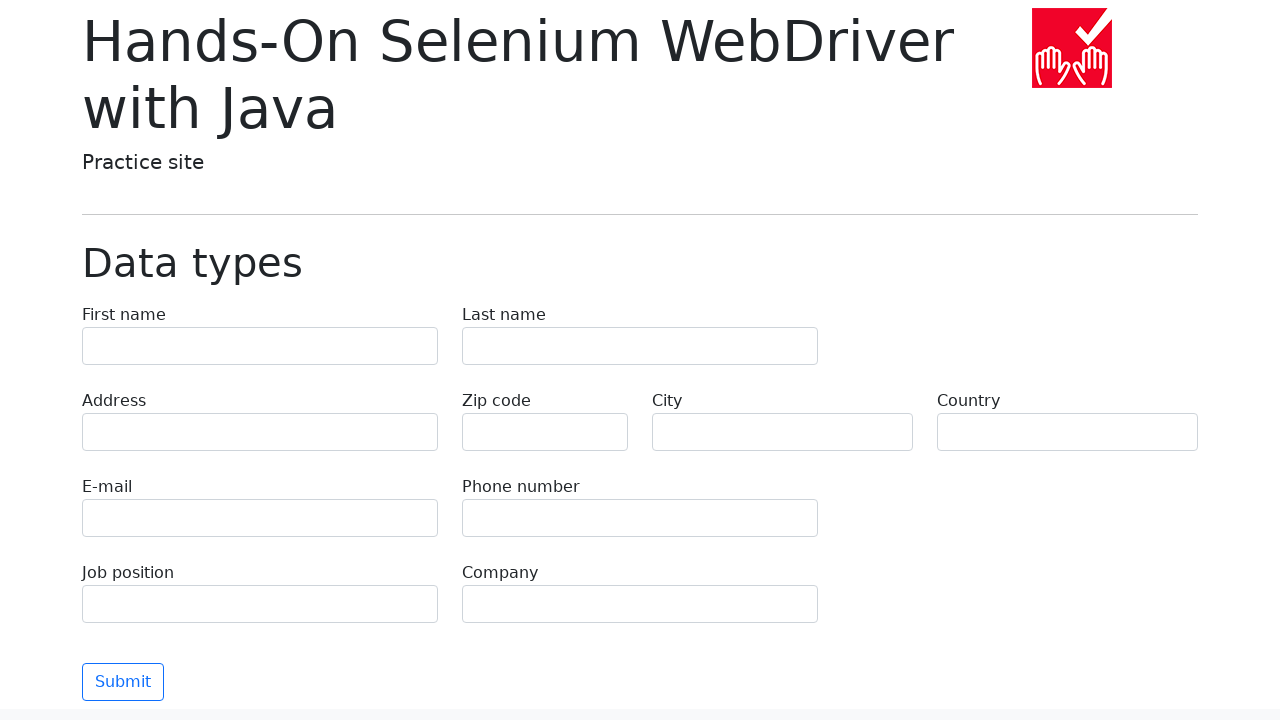

Filled form field 'first-name' with value 'Иван' on input[name='first-name']
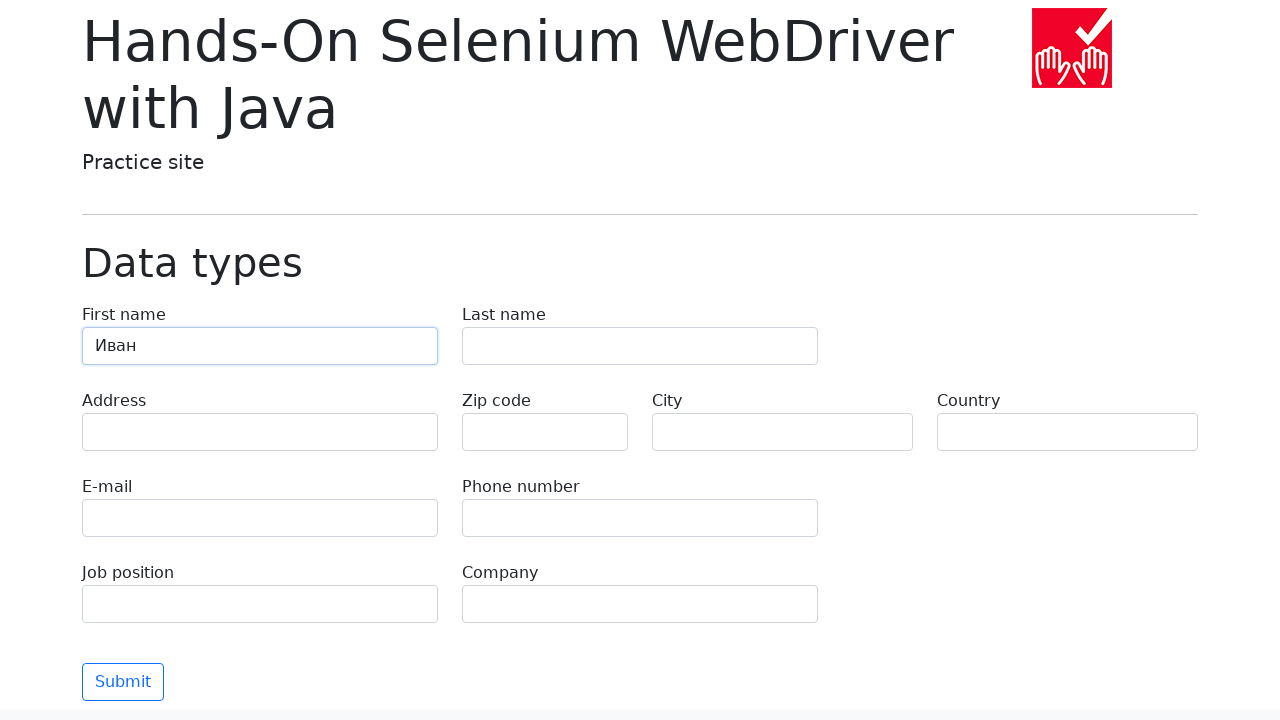

Filled form field 'last-name' with value 'Петров' on input[name='last-name']
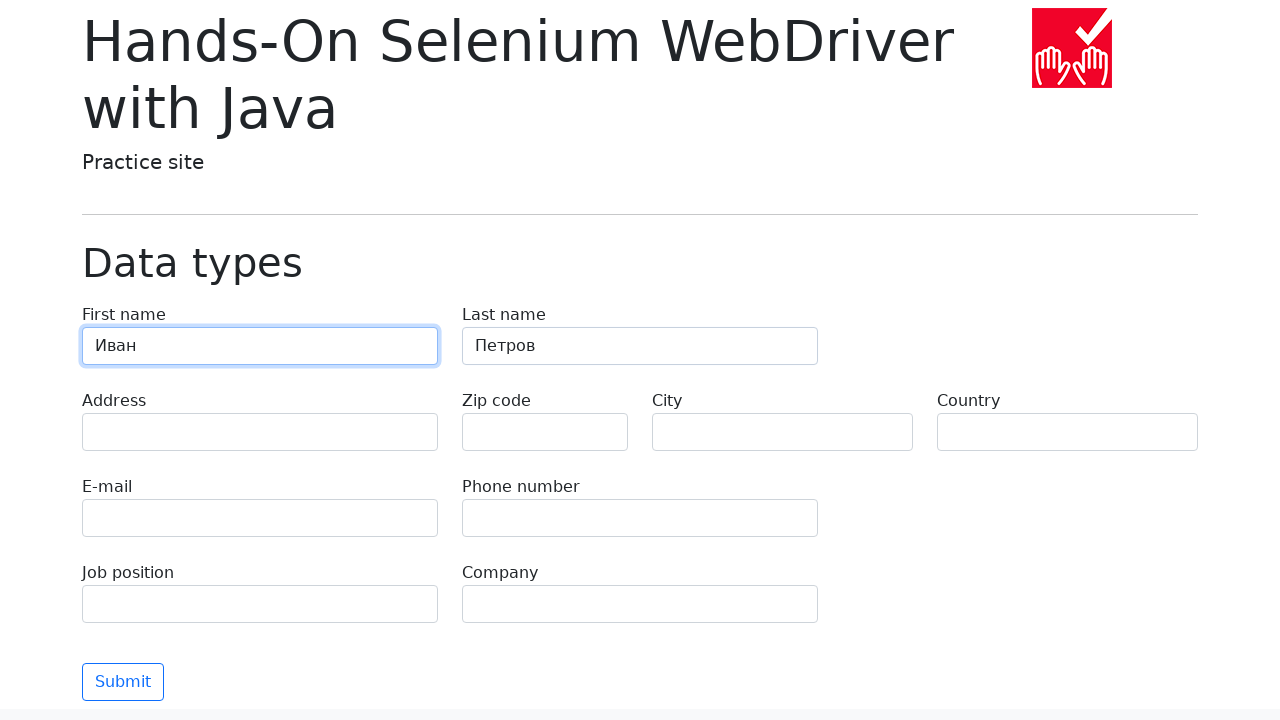

Filled form field 'address' with value 'Ленина, 55-3' on input[name='address']
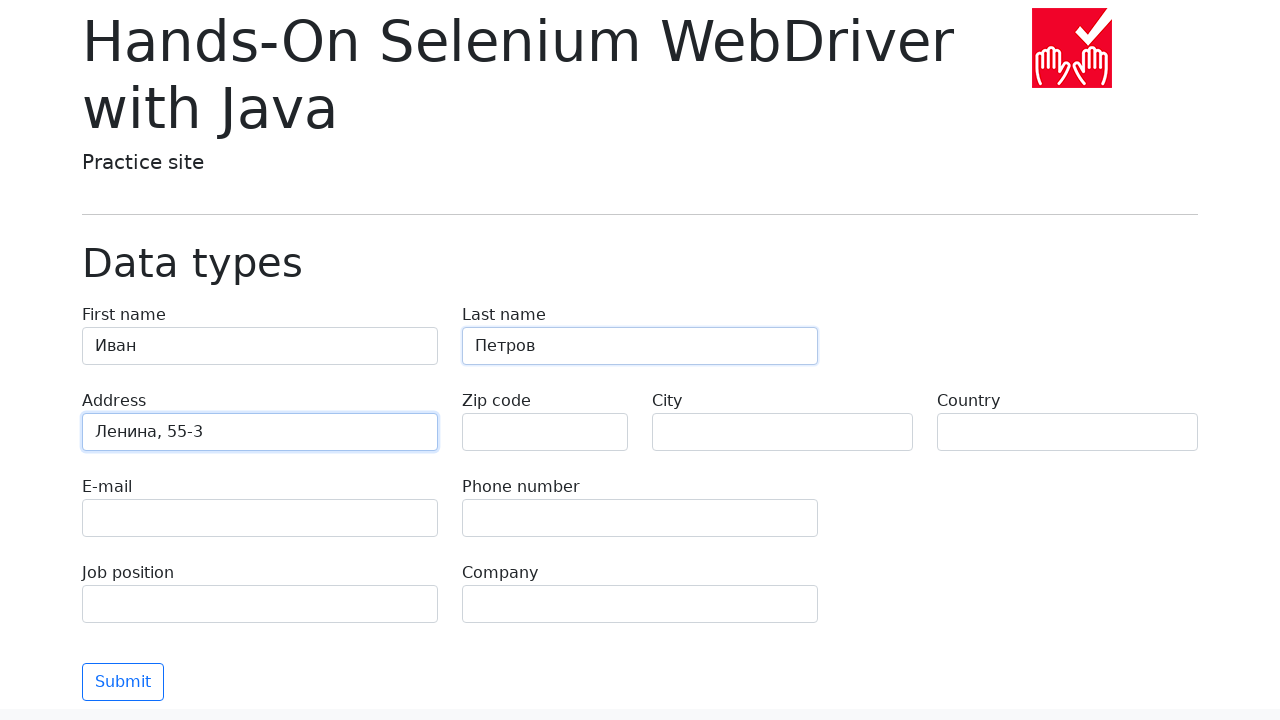

Filled form field 'e-mail' with value 'test@skypro.com' on input[name='e-mail']
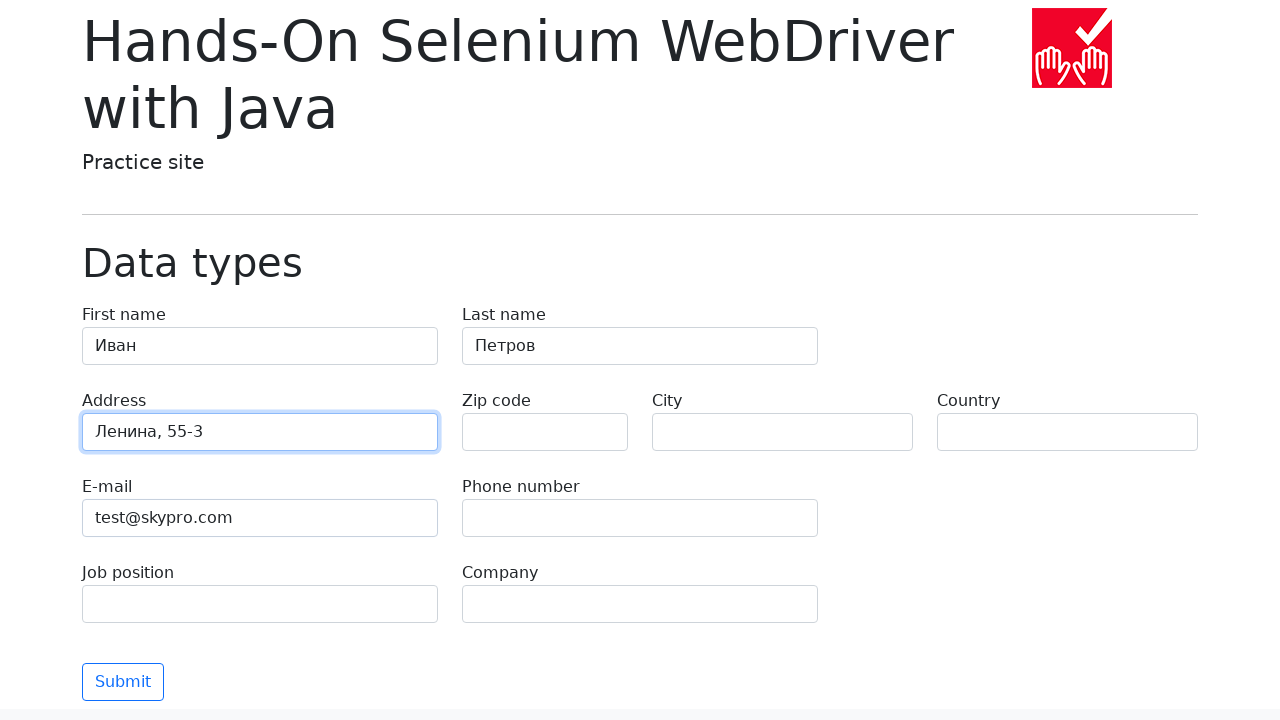

Filled form field 'phone' with value '+7985899998787' on input[name='phone']
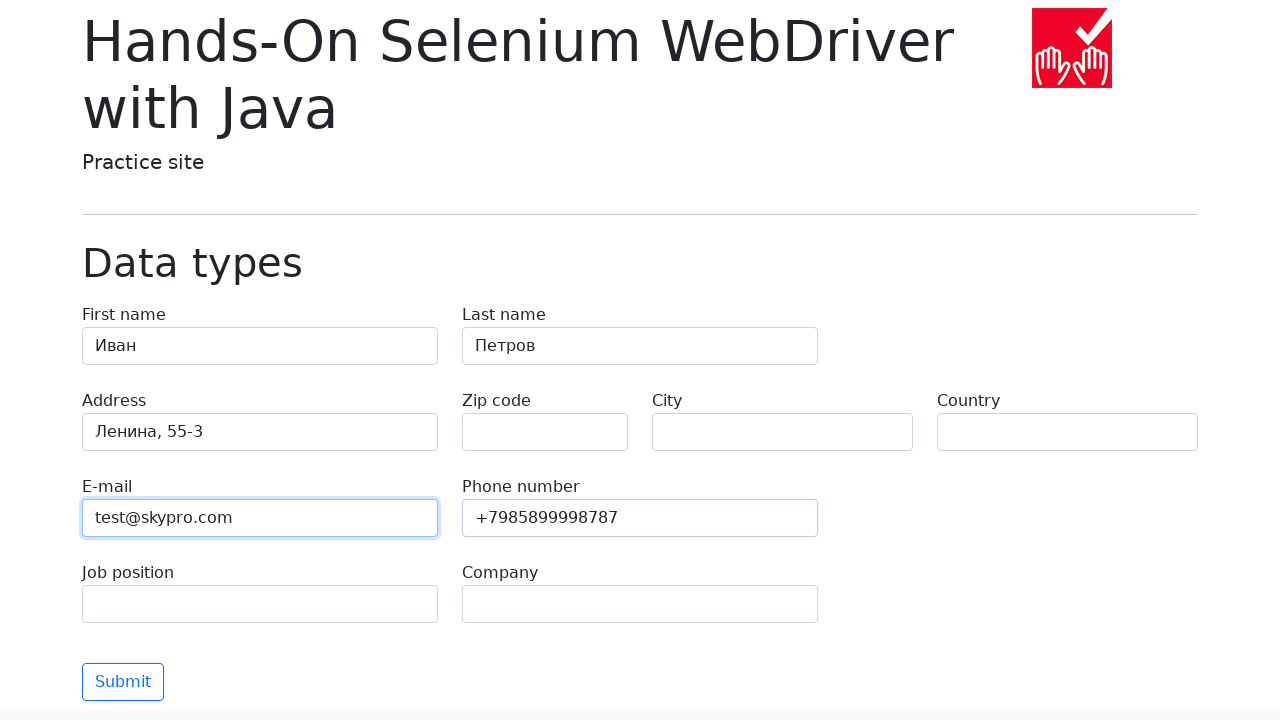

Filled form field 'zip-code' with value '' on input[name='zip-code']
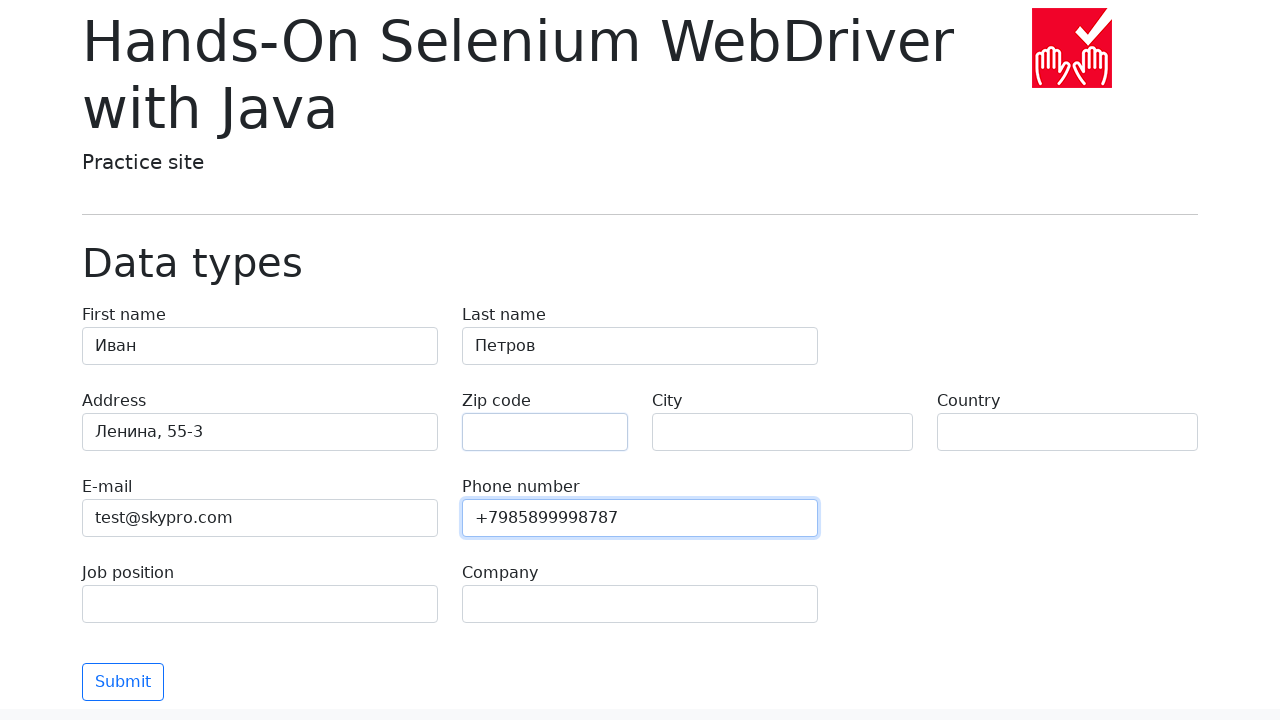

Filled form field 'city' with value 'Москва' on input[name='city']
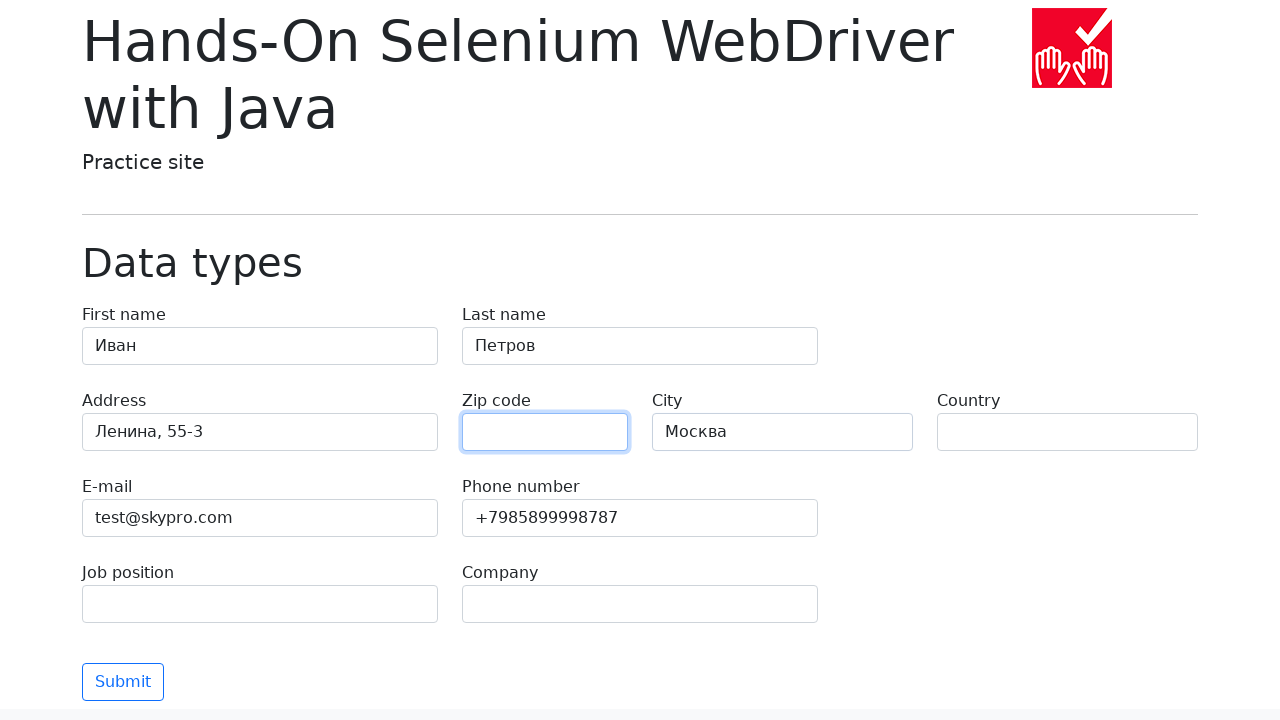

Filled form field 'country' with value 'Россия' on input[name='country']
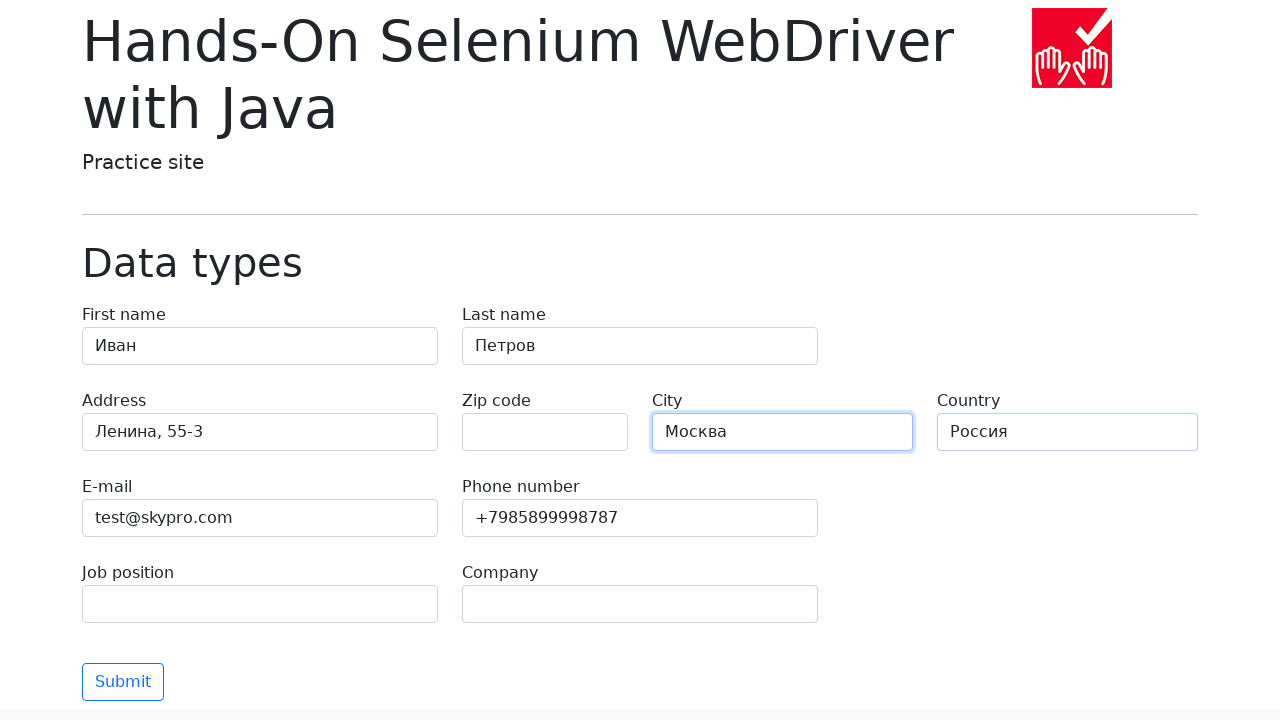

Filled form field 'job-position' with value 'QA' on input[name='job-position']
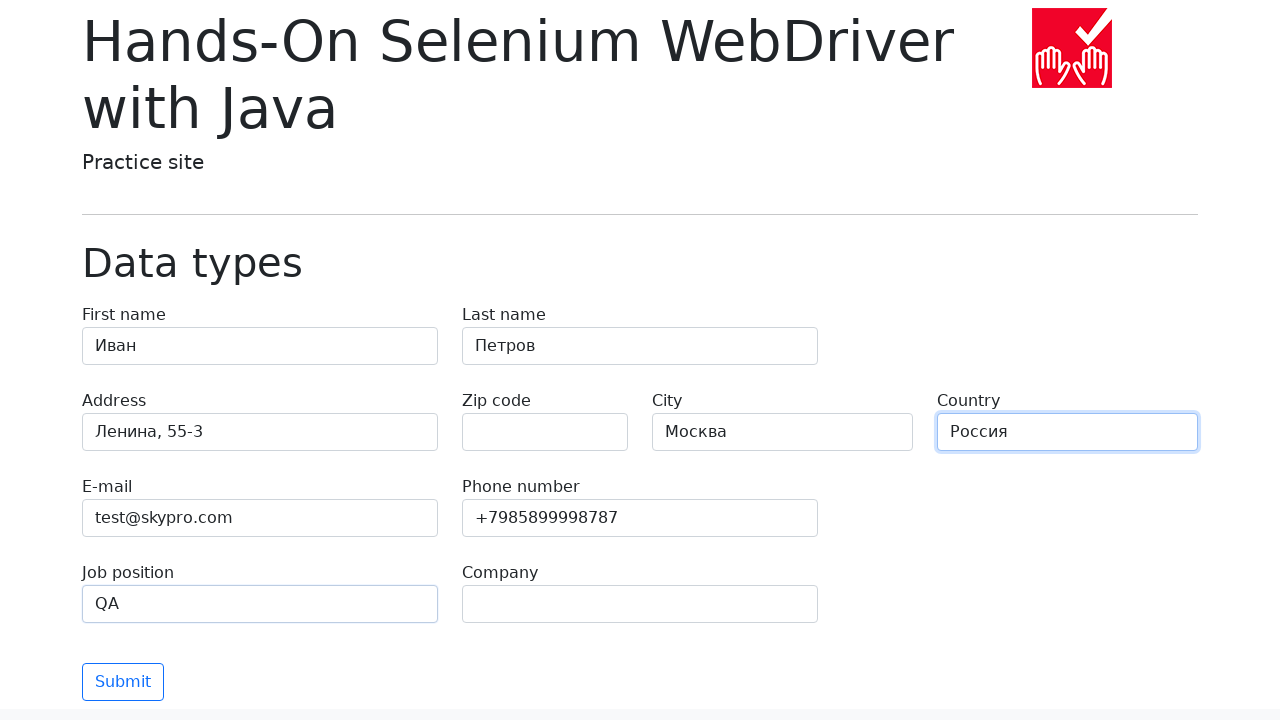

Filled form field 'company' with value 'SkyPro' on input[name='company']
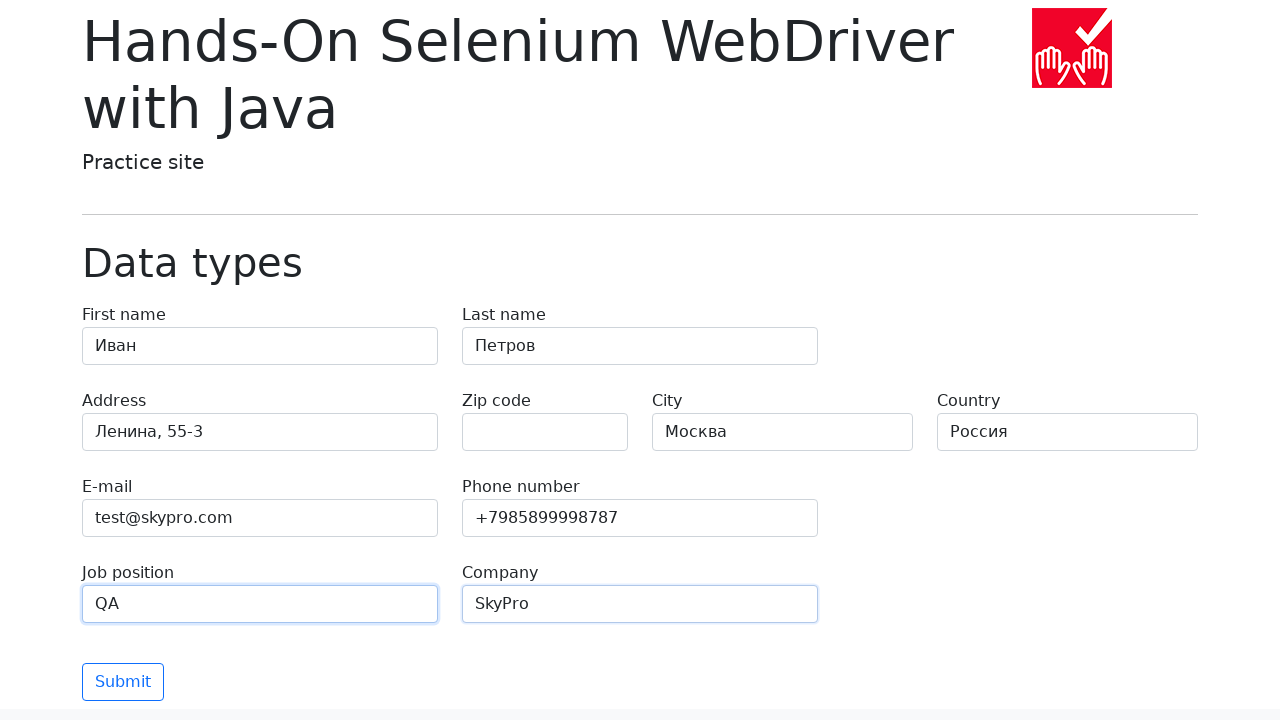

Clicked submit button to submit the form at (123, 682) on button[type='submit']
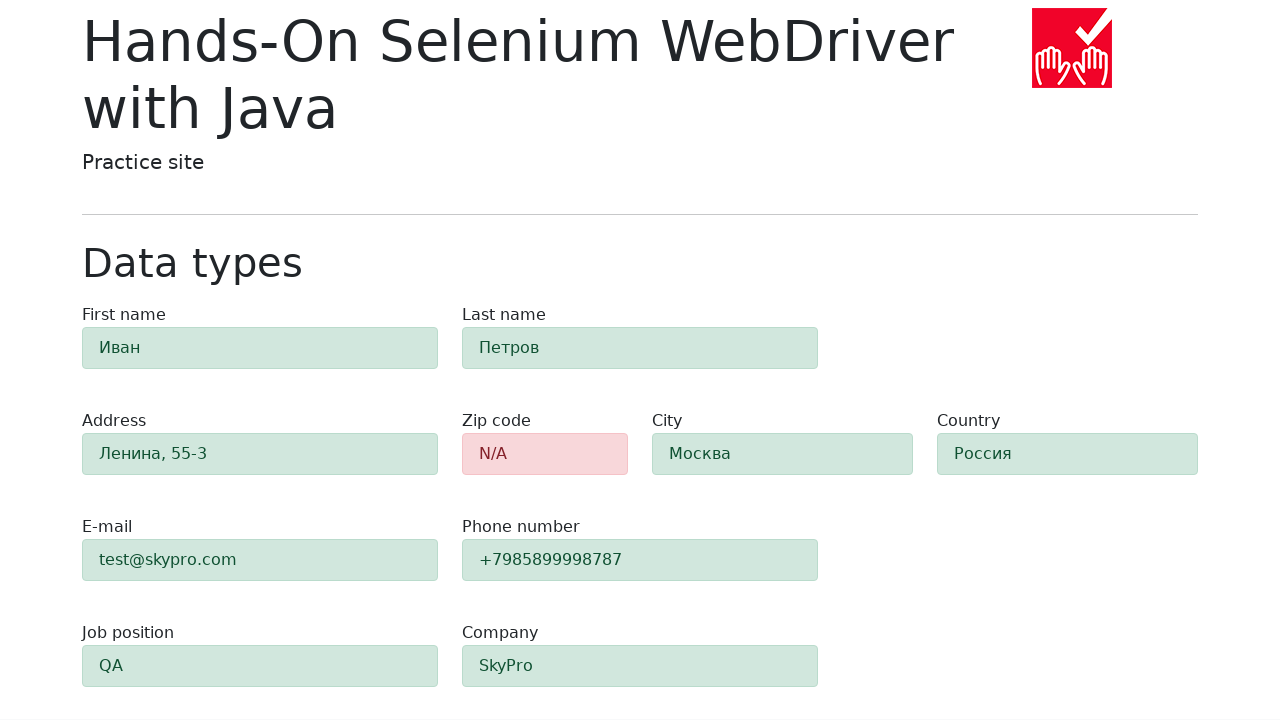

Verified zip-code field is highlighted red (alert-danger) for validation error
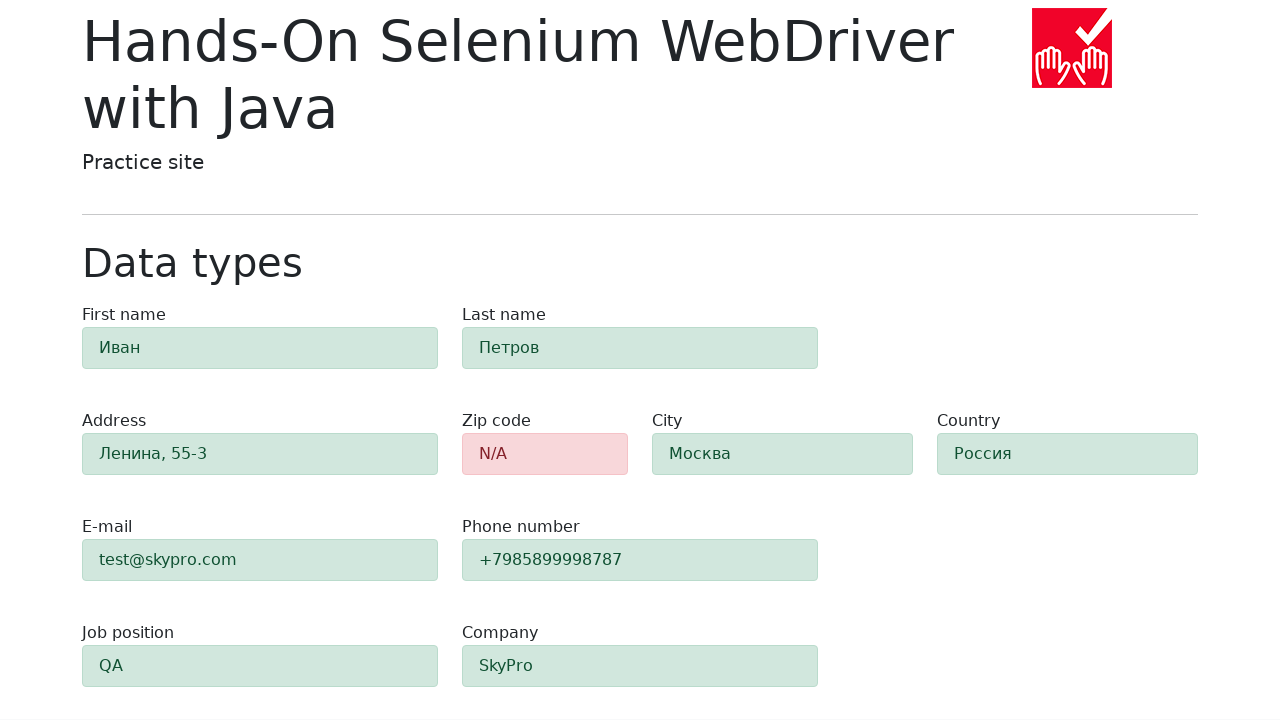

Verified 'first-name' field is highlighted green (alert-success)
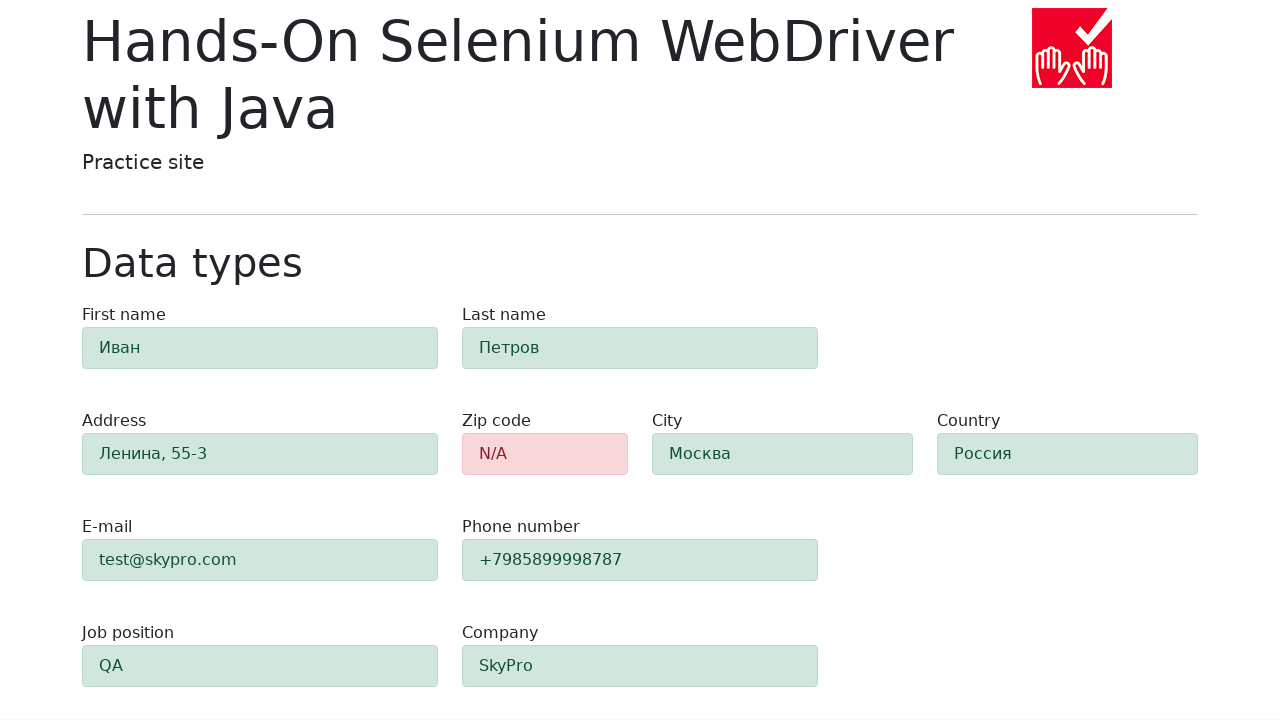

Verified 'last-name' field is highlighted green (alert-success)
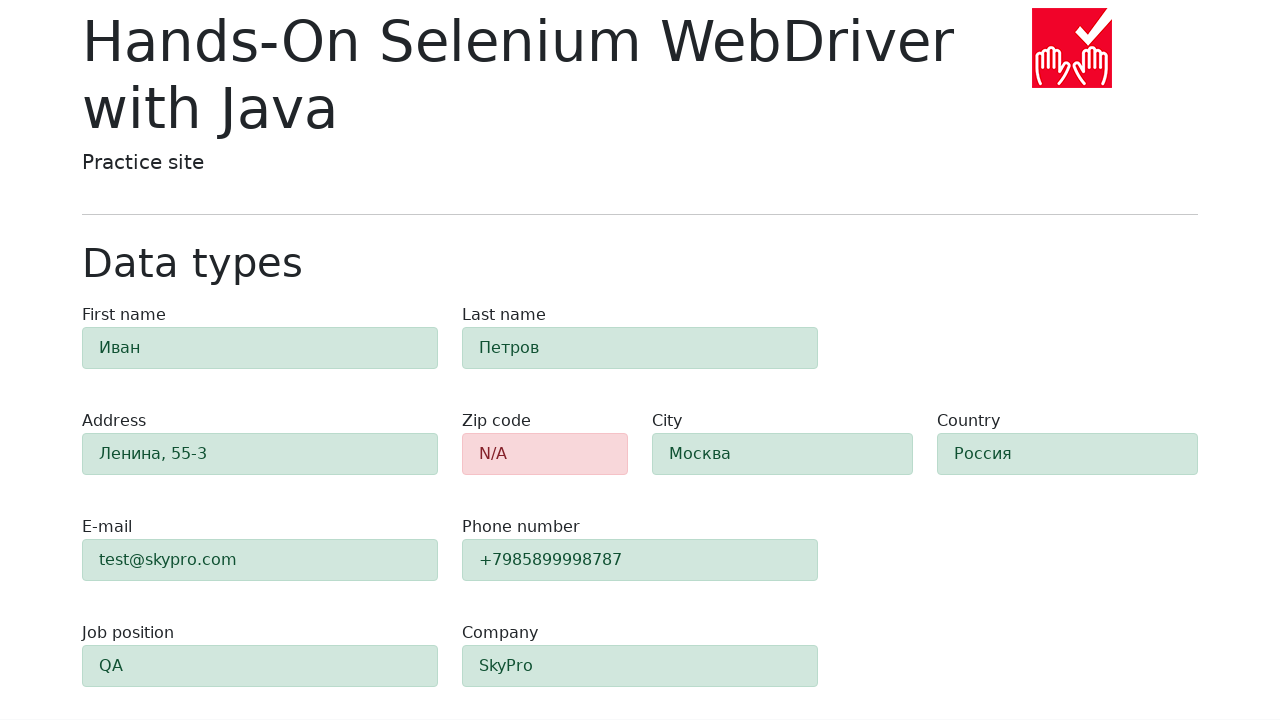

Verified 'address' field is highlighted green (alert-success)
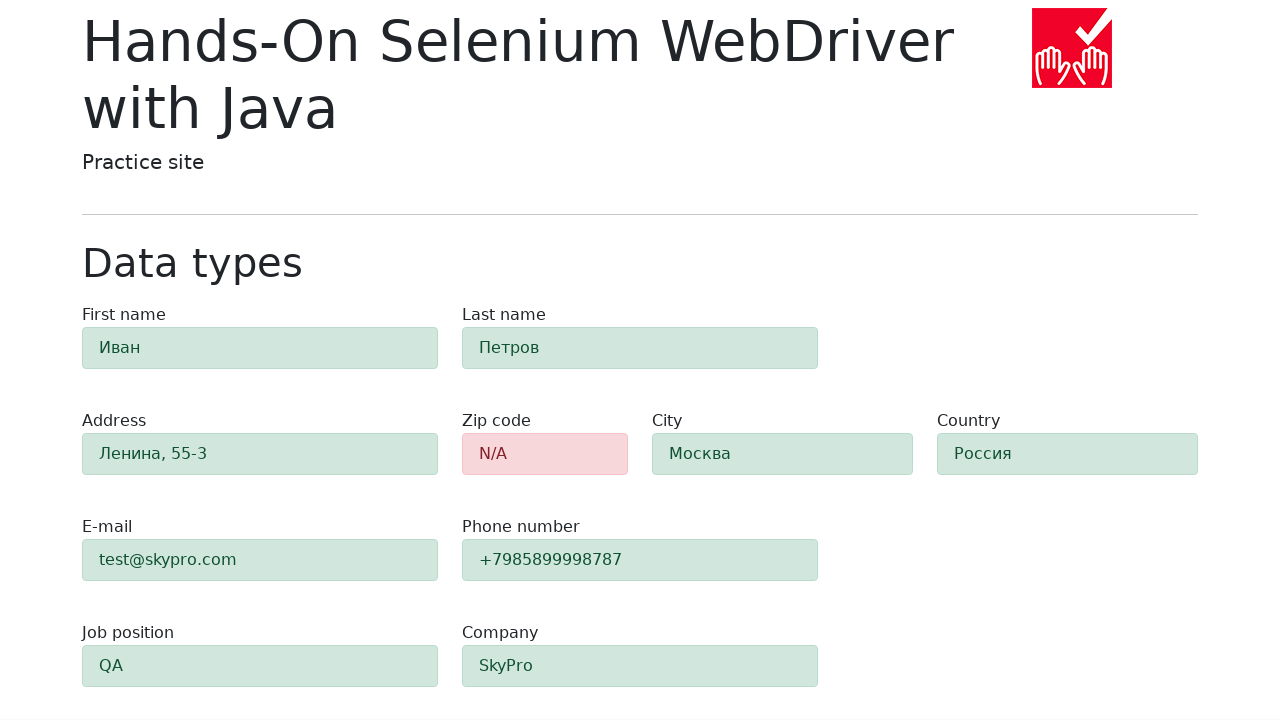

Verified 'e-mail' field is highlighted green (alert-success)
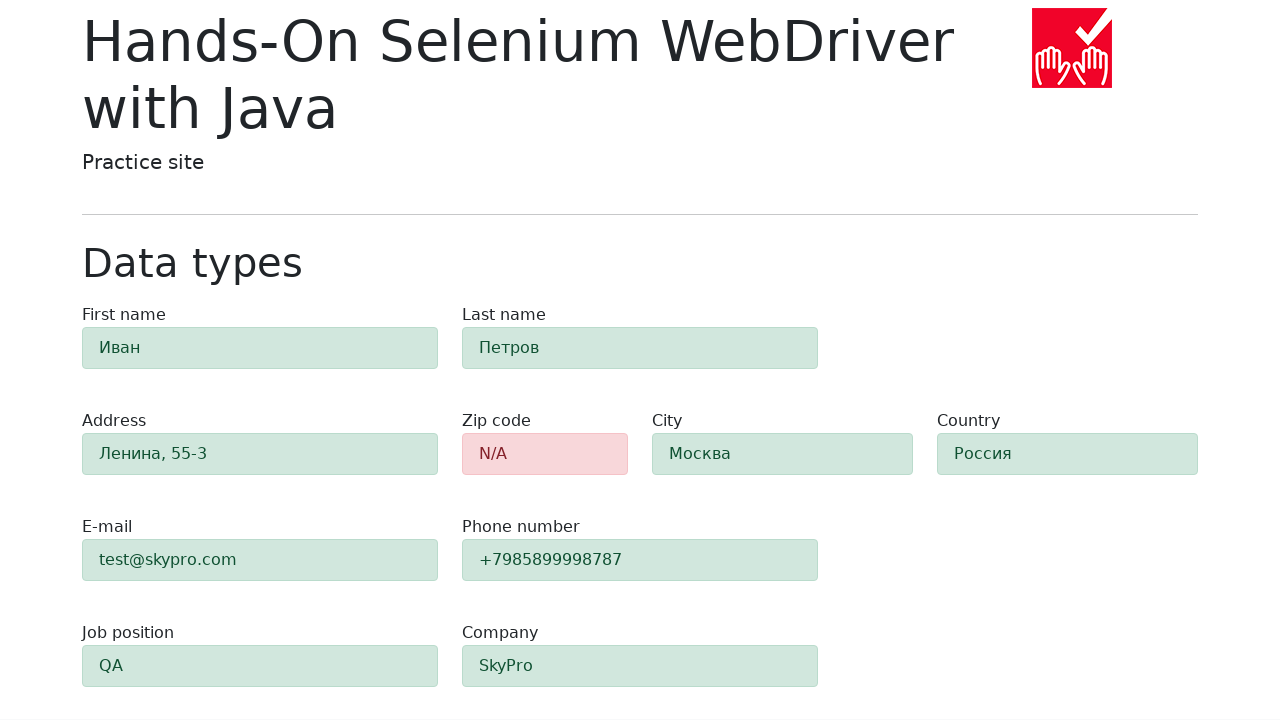

Verified 'phone' field is highlighted green (alert-success)
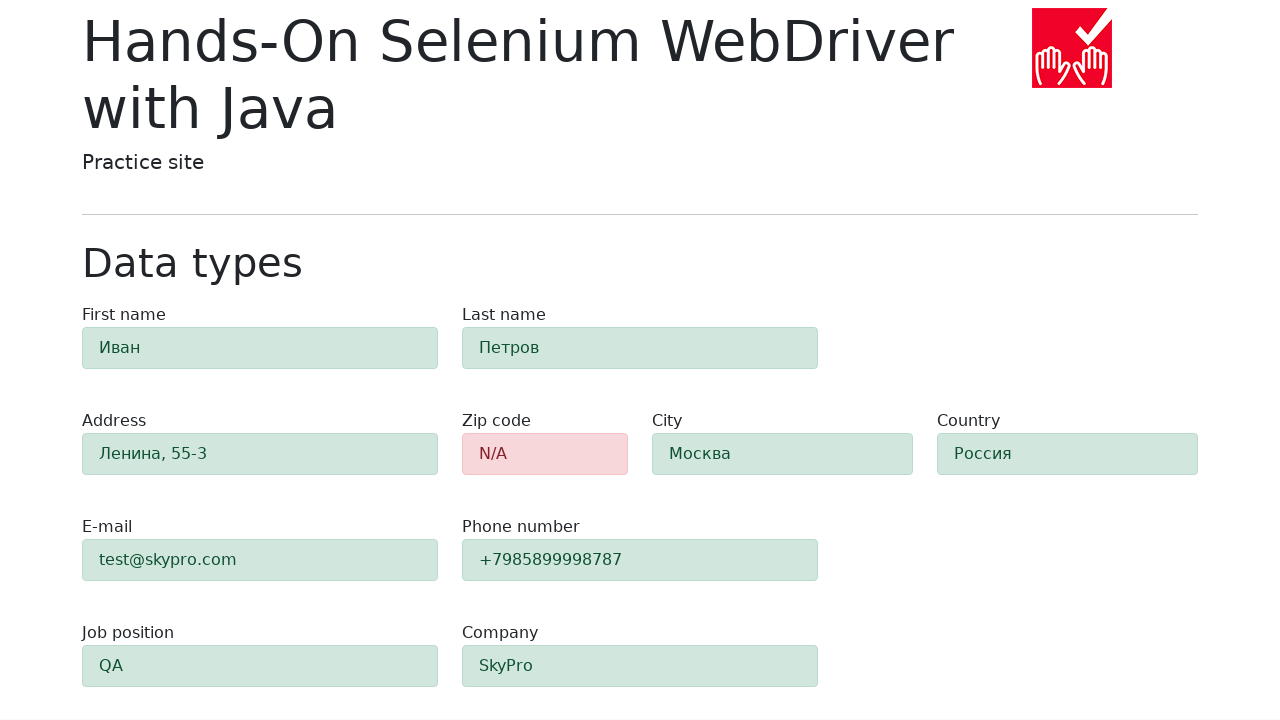

Verified 'city' field is highlighted green (alert-success)
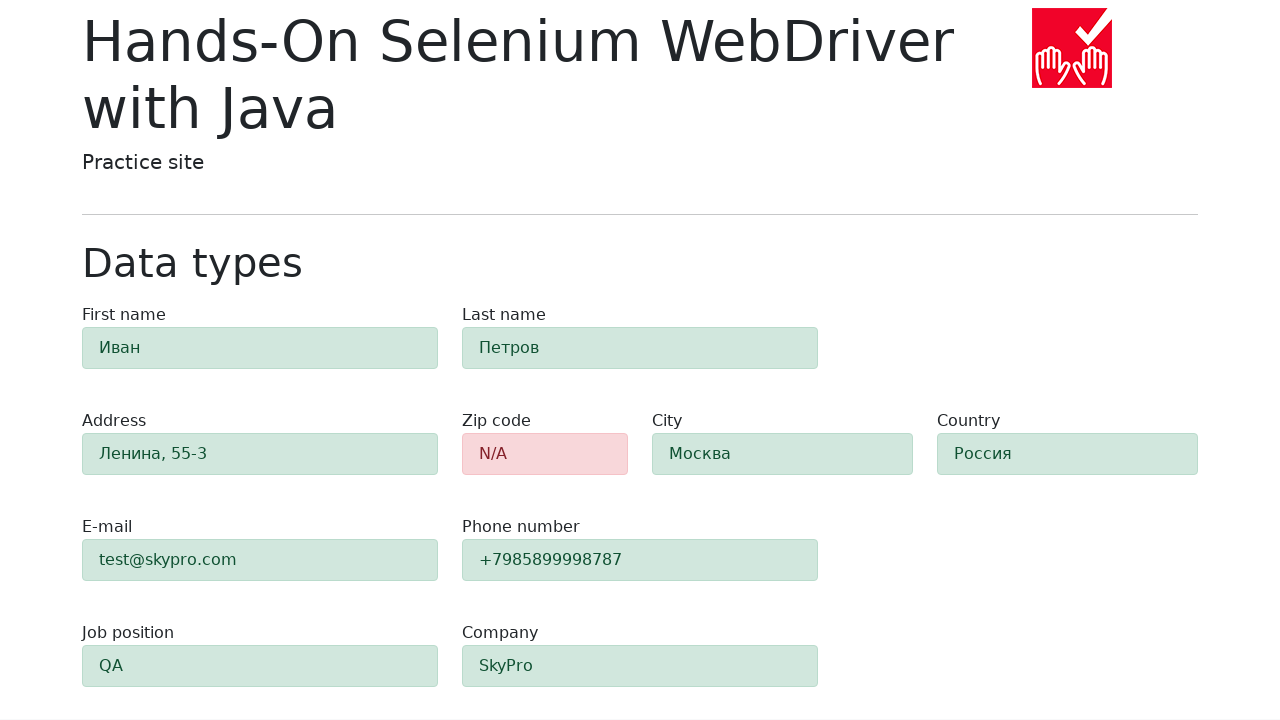

Verified 'country' field is highlighted green (alert-success)
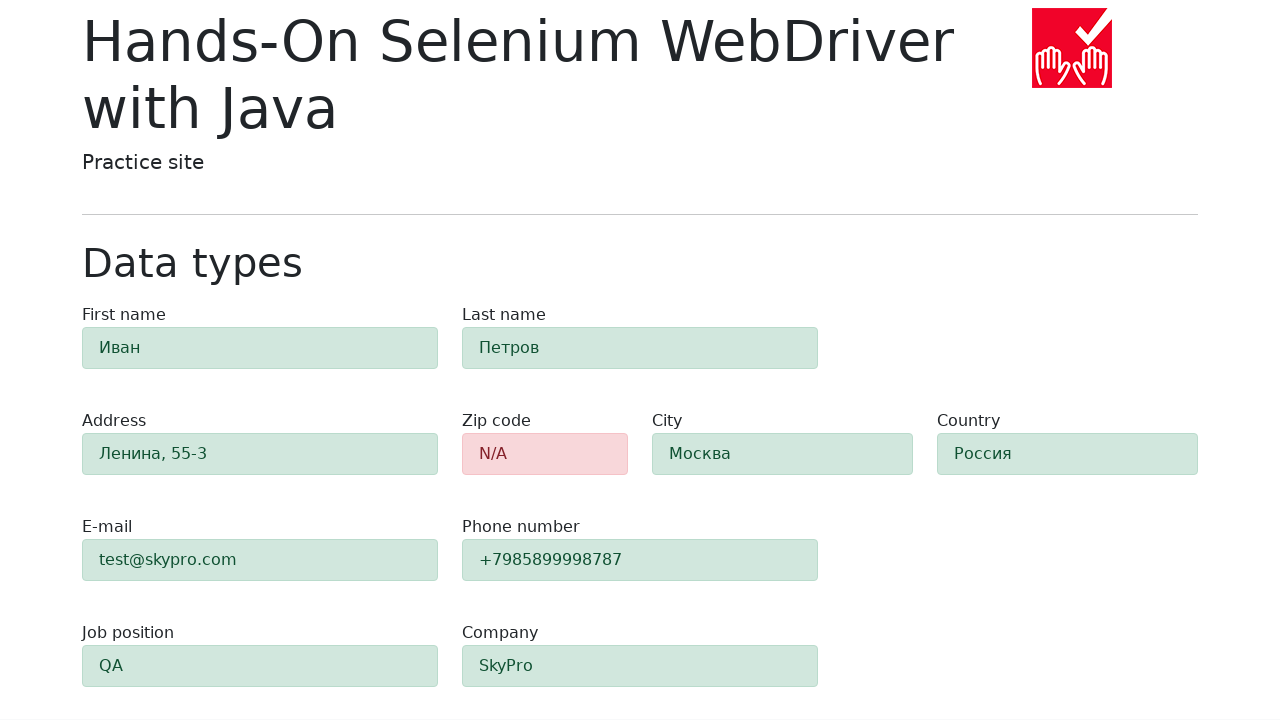

Verified 'job-position' field is highlighted green (alert-success)
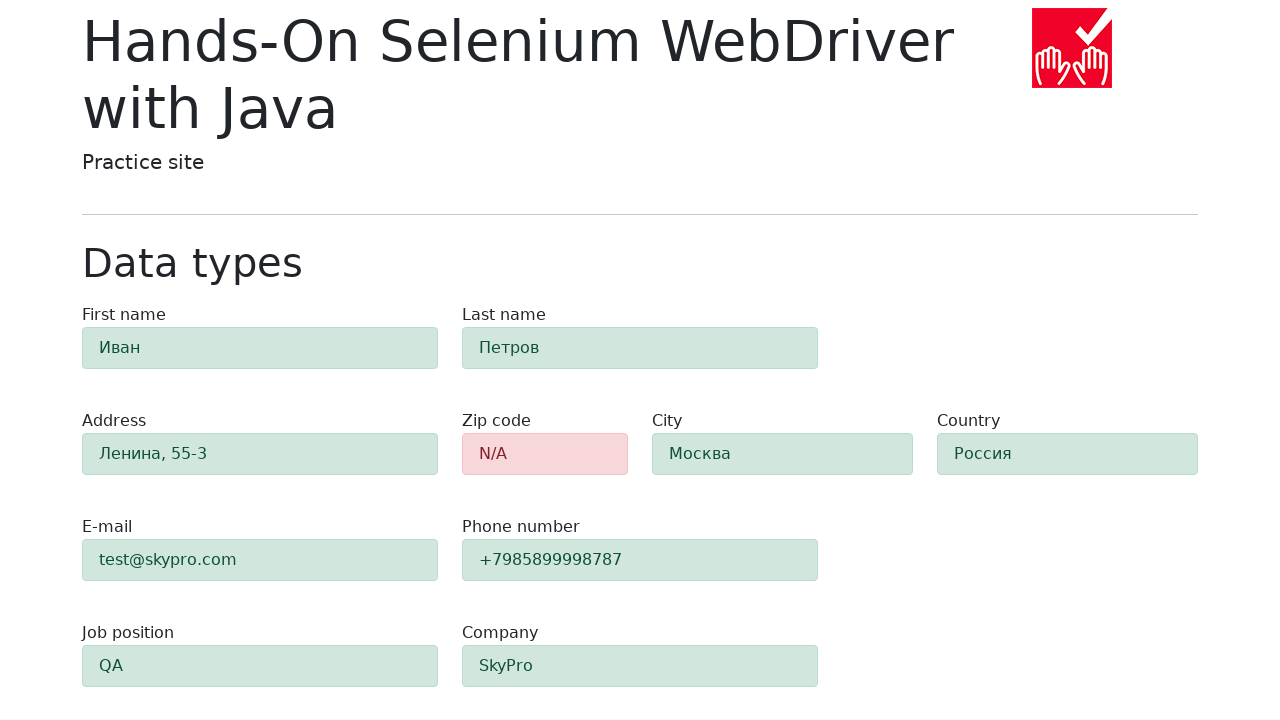

Verified 'company' field is highlighted green (alert-success)
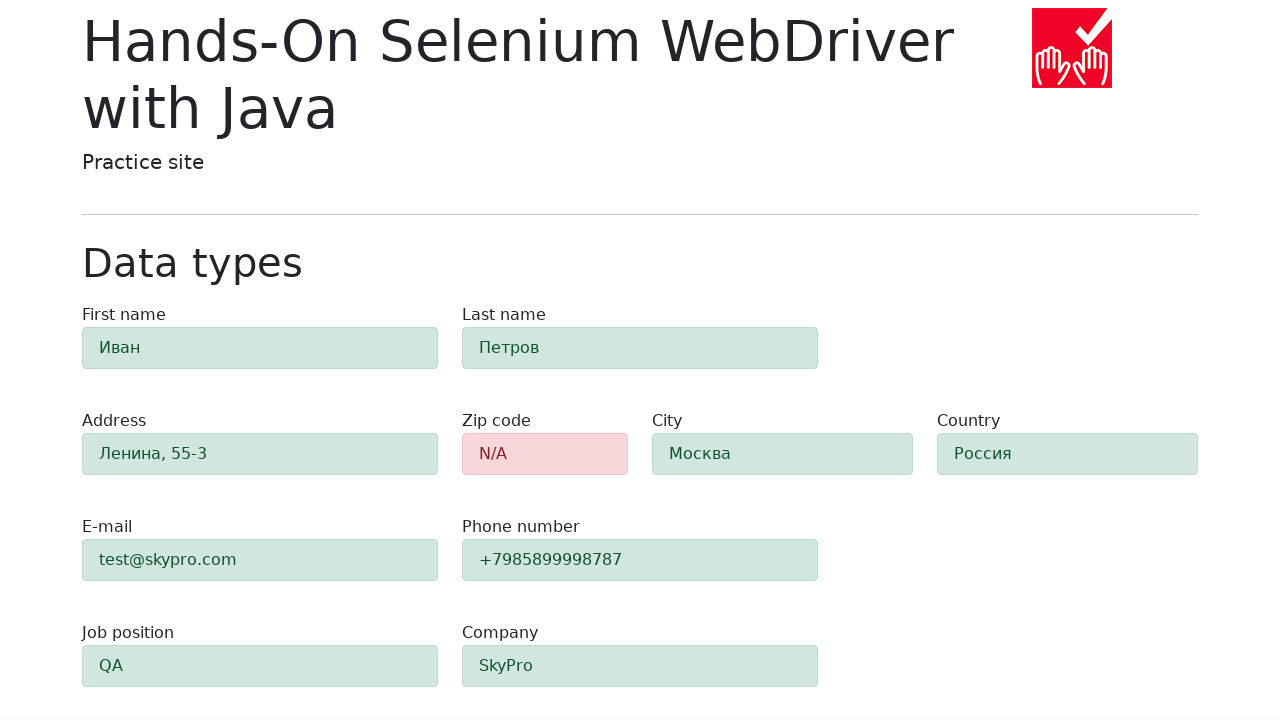

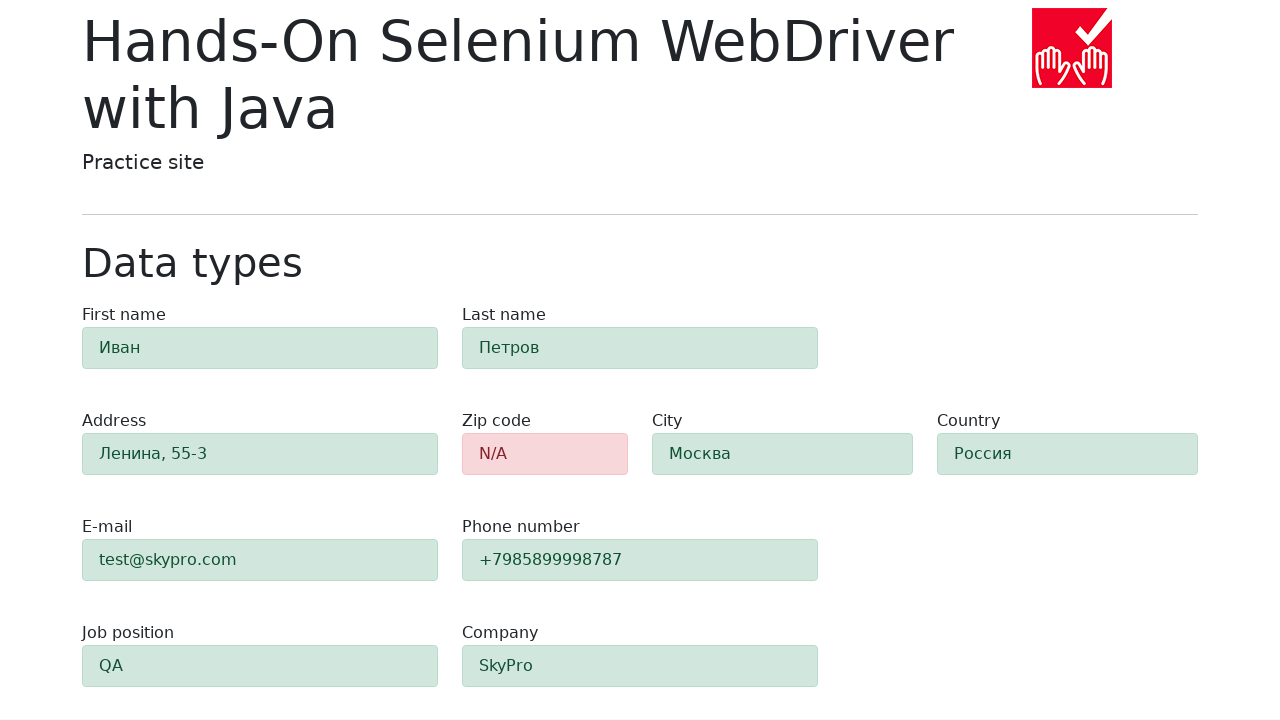